Tests that canceling a change removes the error message

Starting URL: https://devmountain-qa.github.io/employee-manager/1.2_Version/index.html

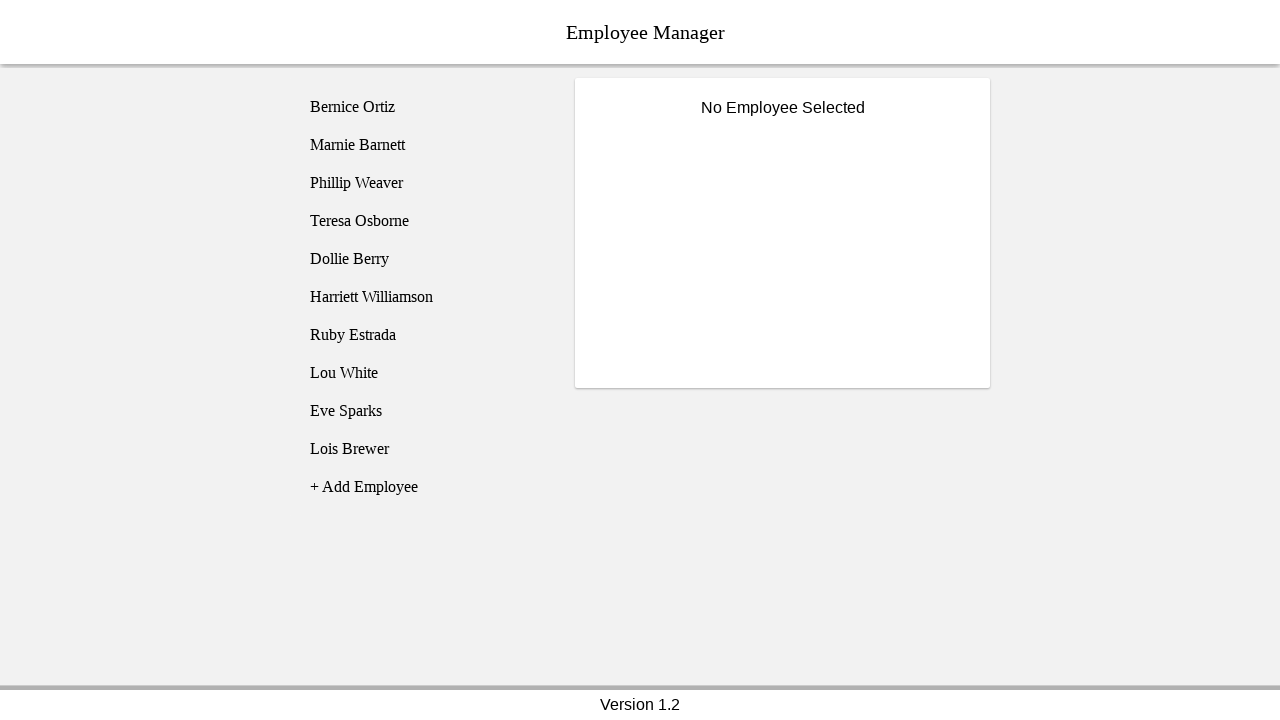

Clicked on Bernice Ortiz employee at (425, 107) on [name='employee1']
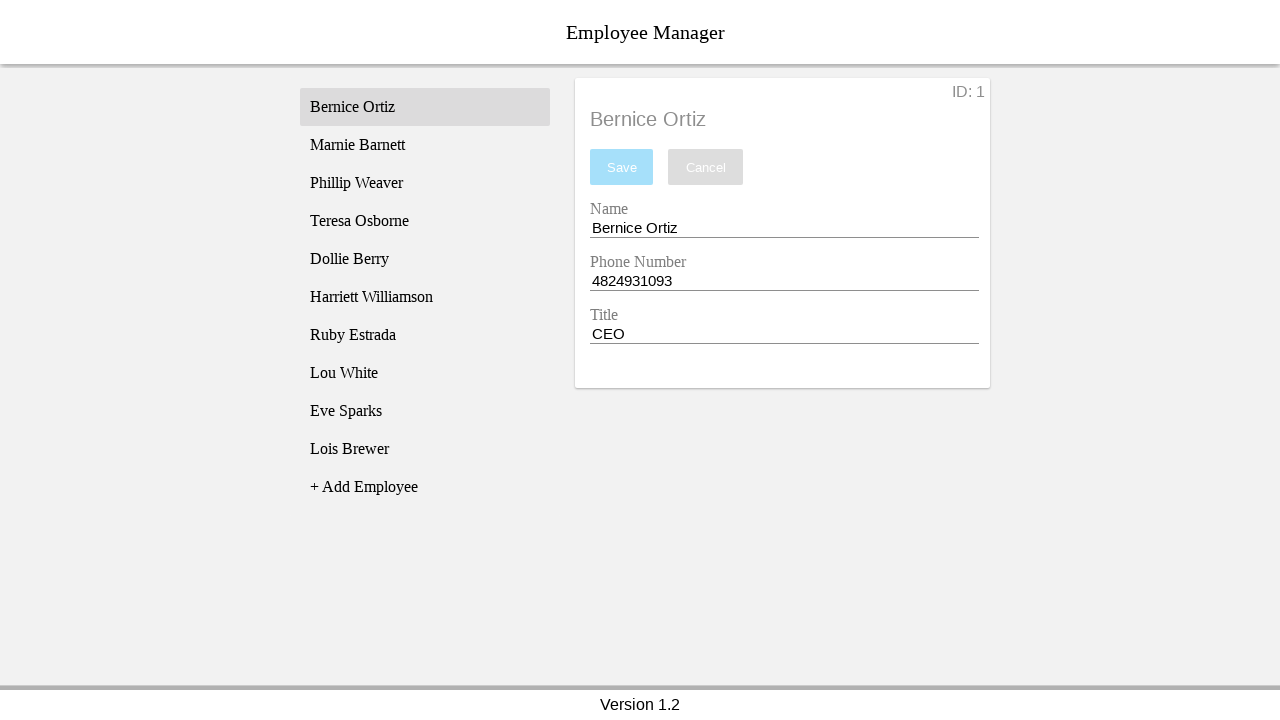

Name input field is visible
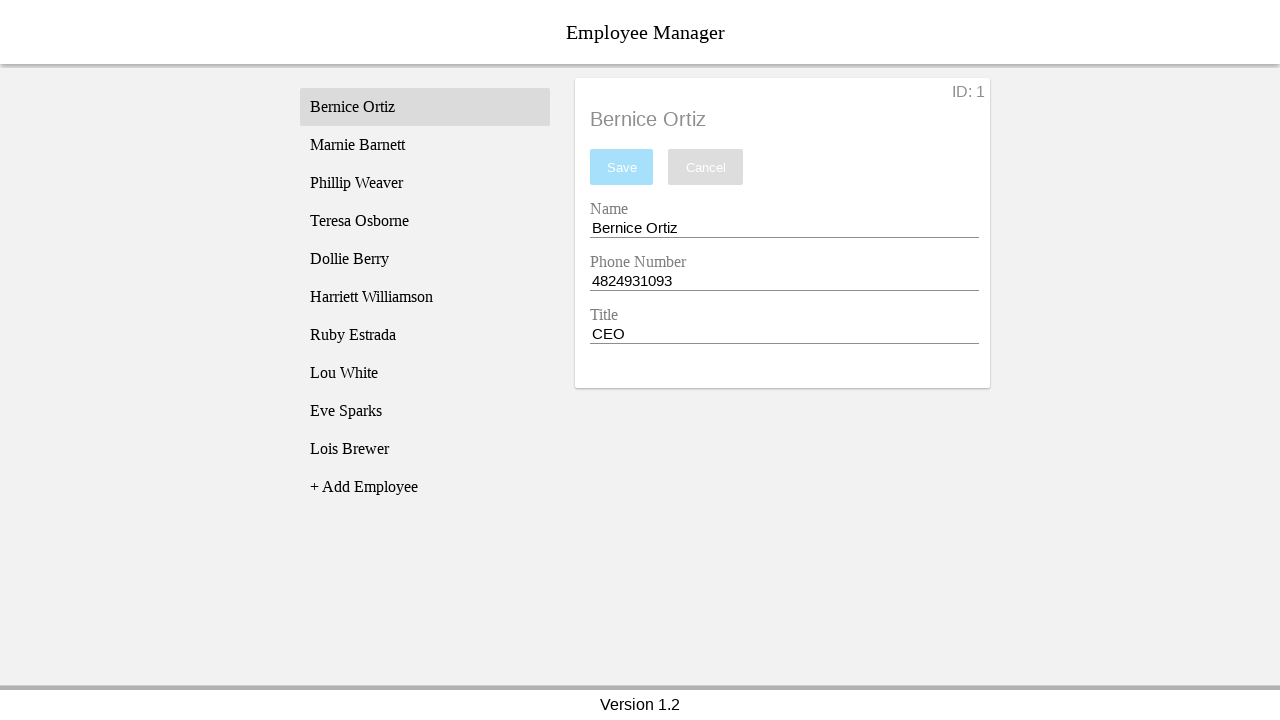

Cleared the name input field on [name='nameEntry']
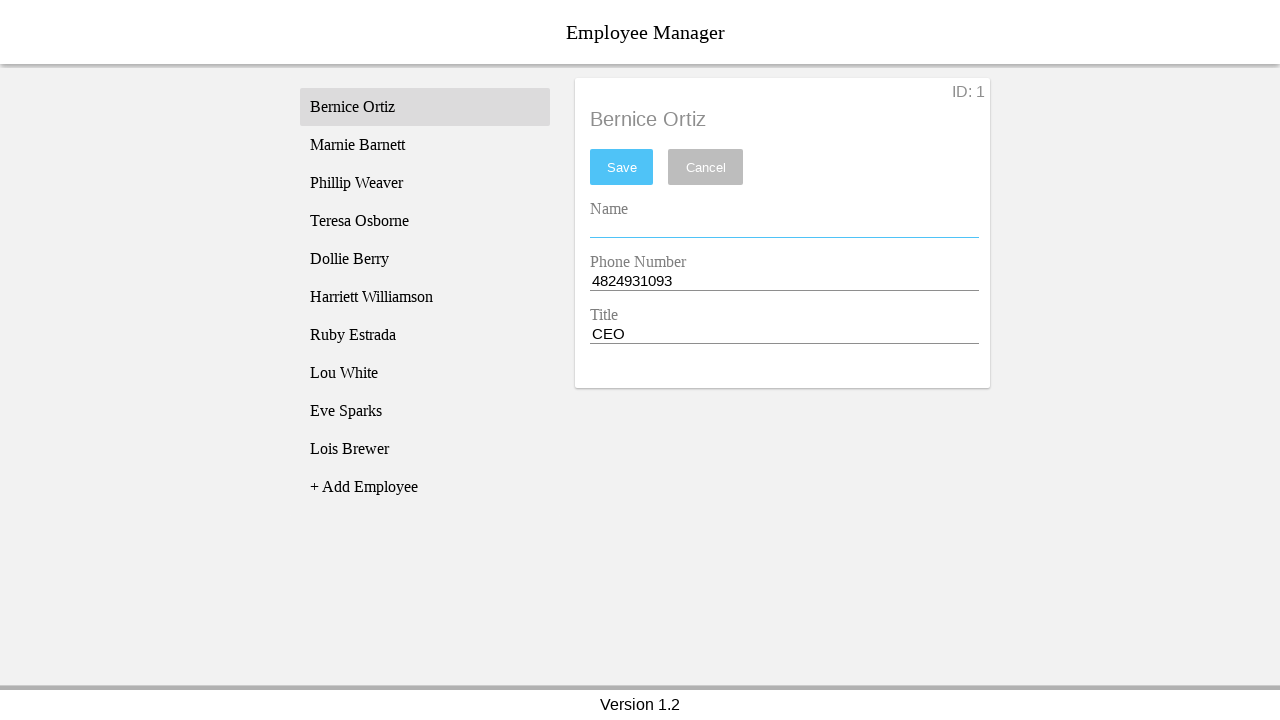

Pressed Space in name input on [name='nameEntry']
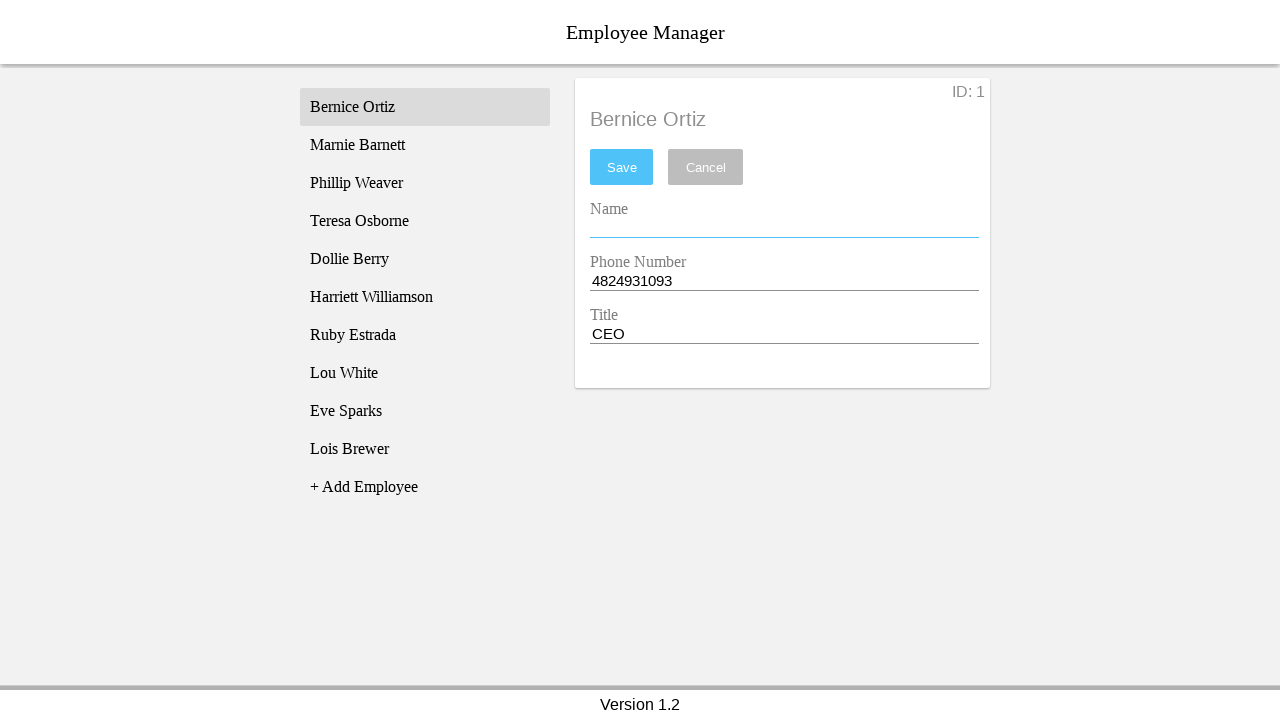

Pressed Backspace in name input on [name='nameEntry']
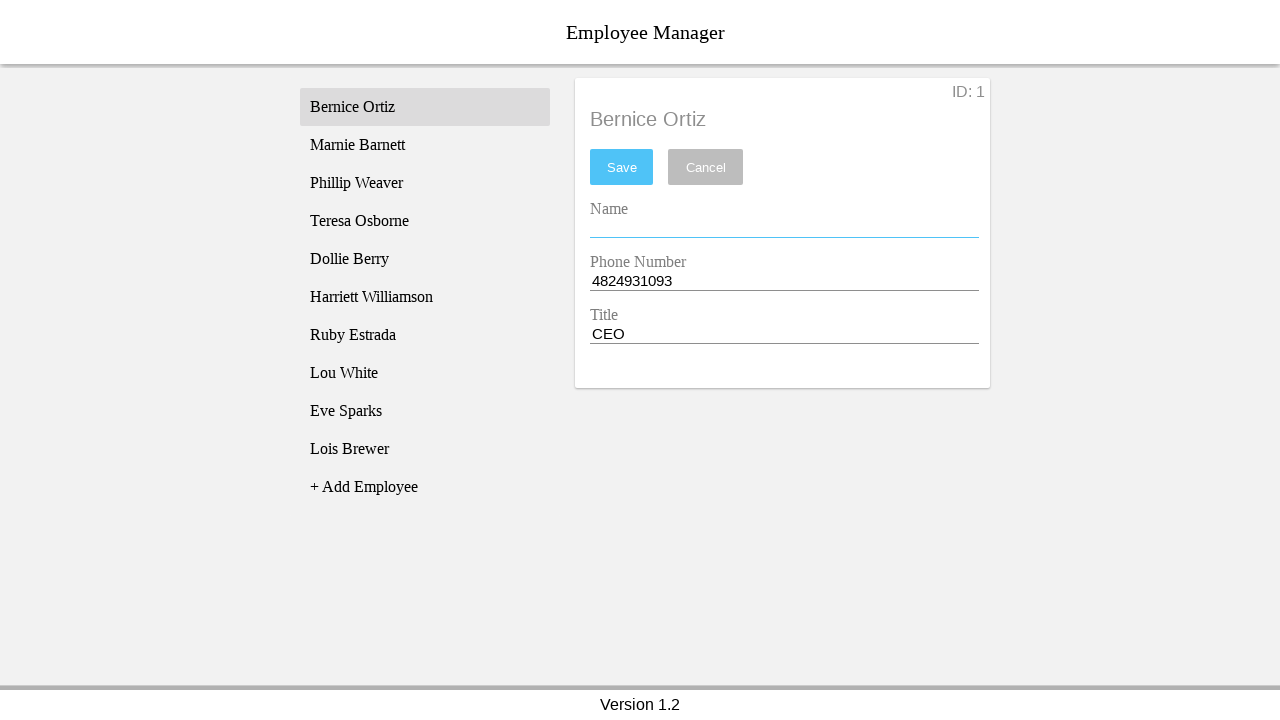

Clicked save button to trigger error message at (622, 167) on #saveBtn
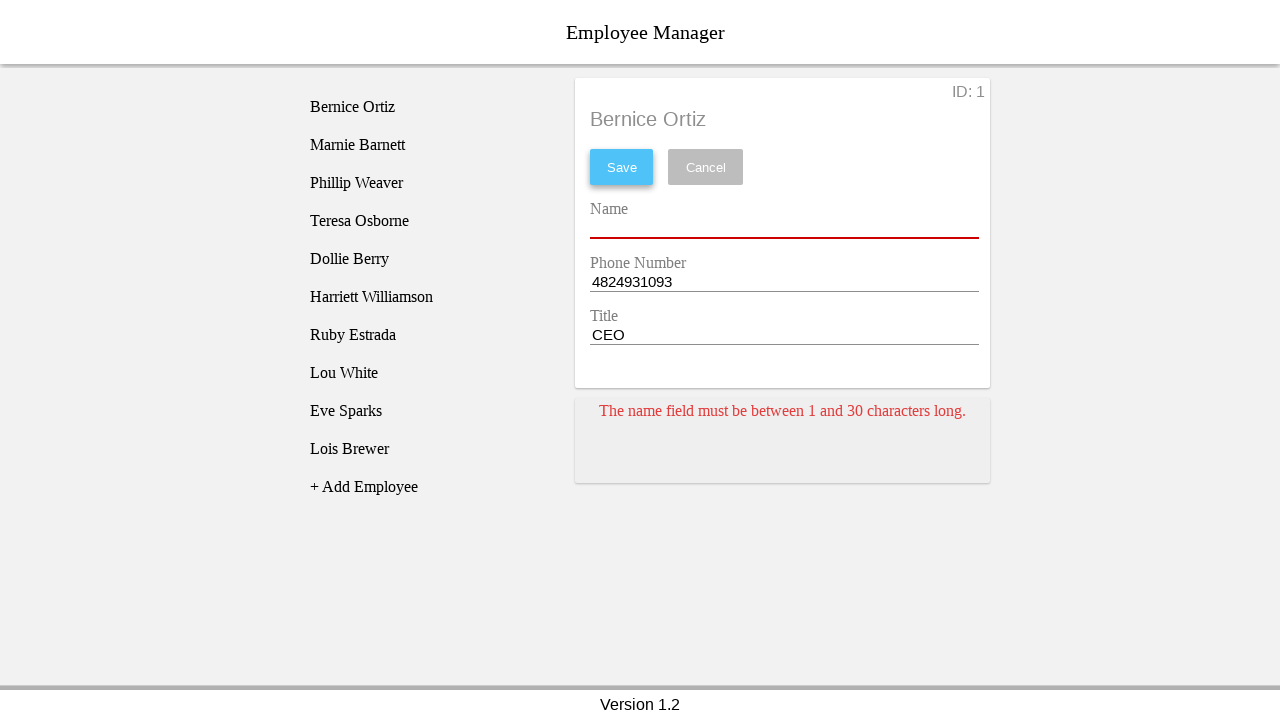

Error message card appeared
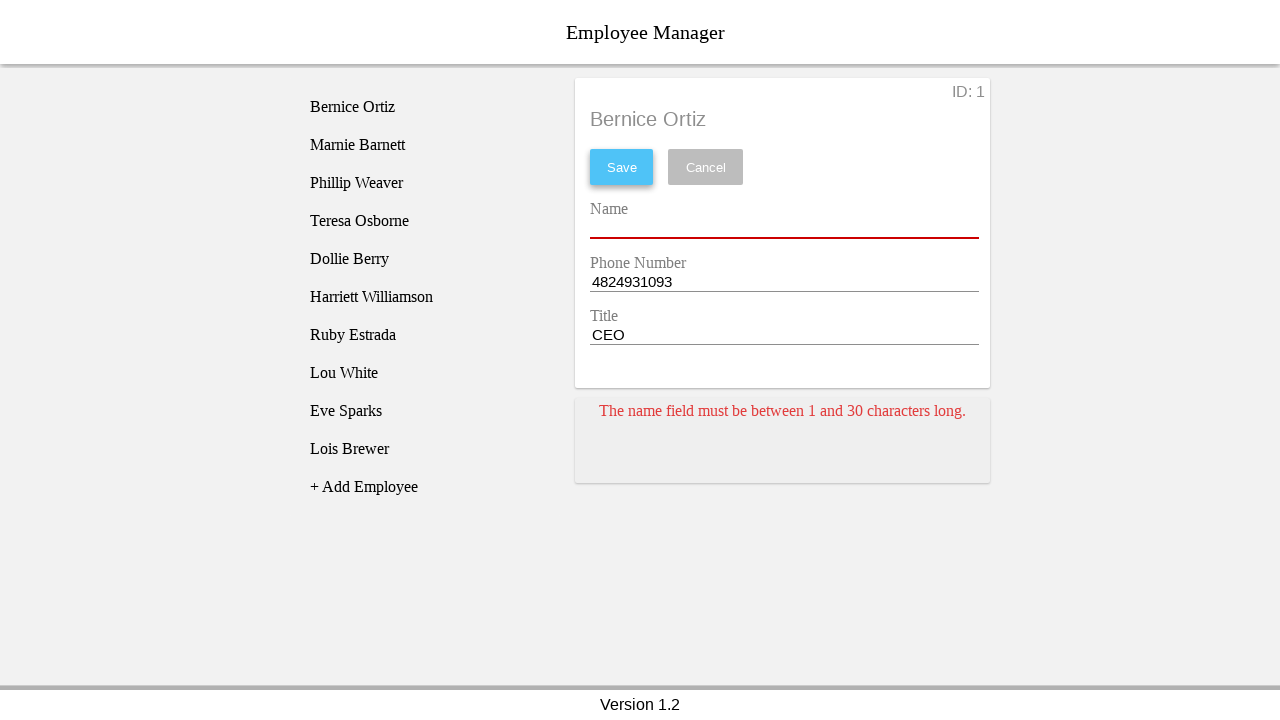

Pressed Space in name input field on [name='nameEntry']
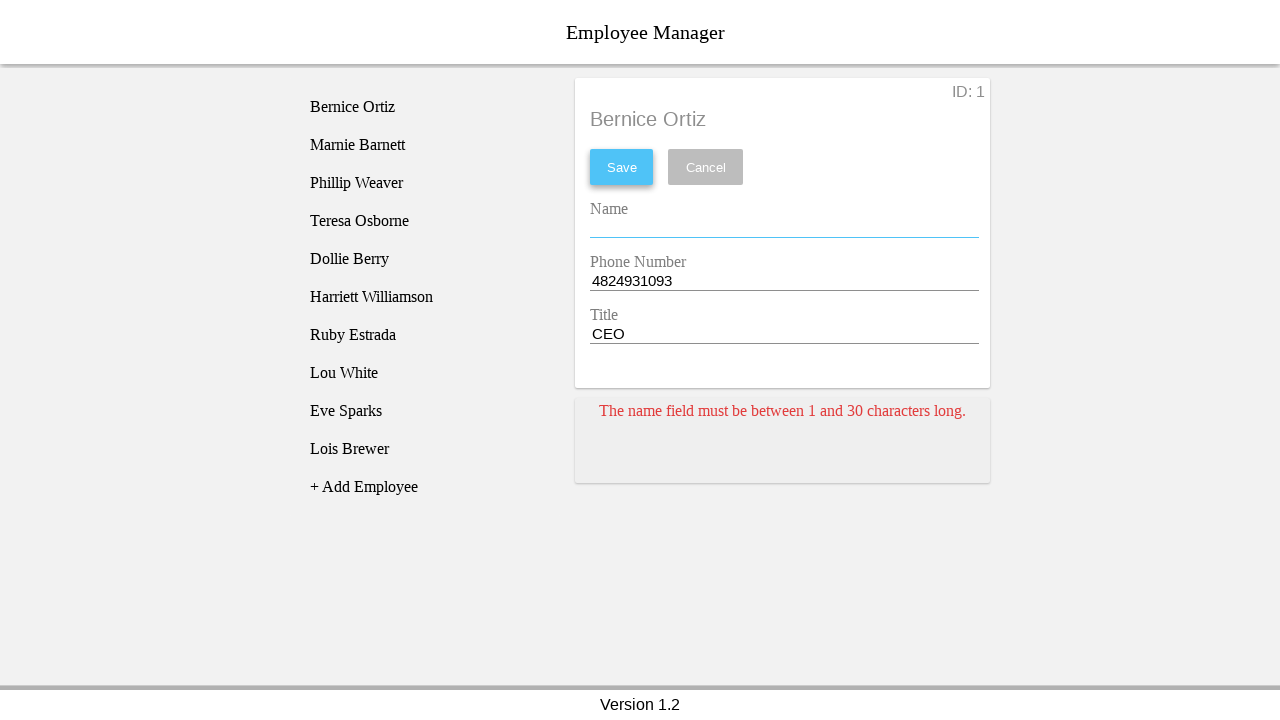

Clicked cancel button to dismiss error at (706, 167) on [name='cancel']
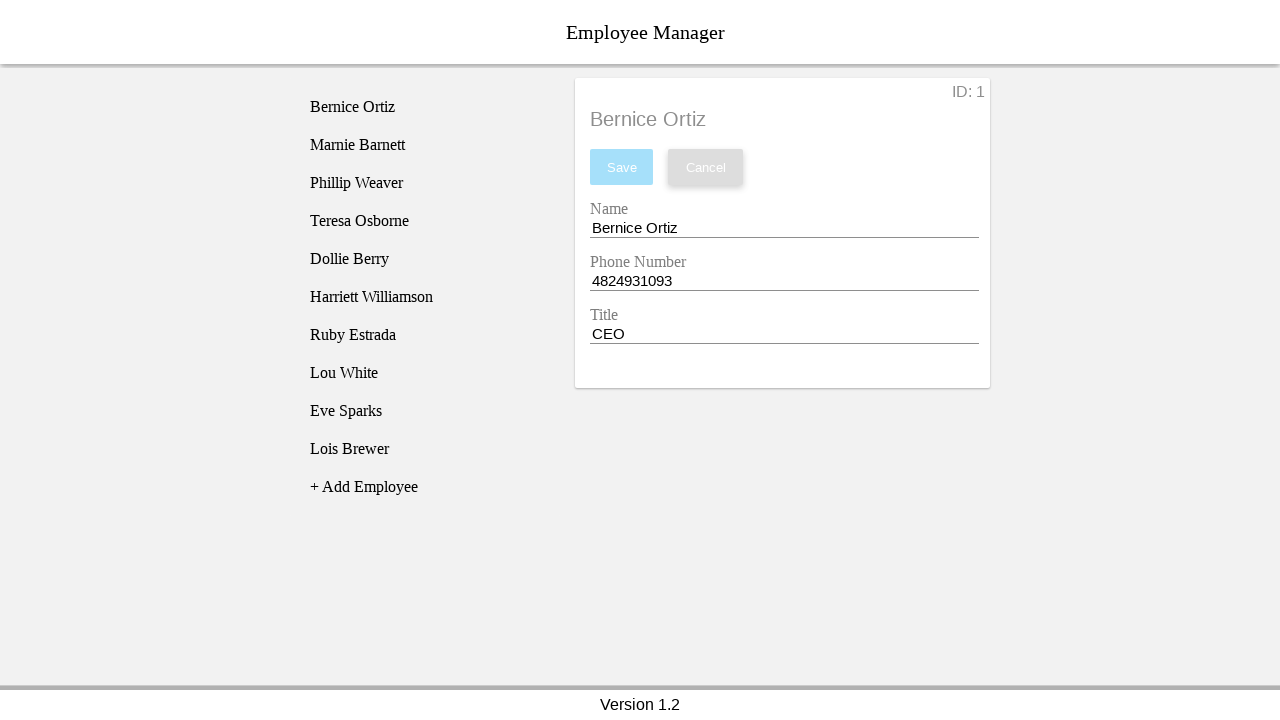

Waited for error message to clear
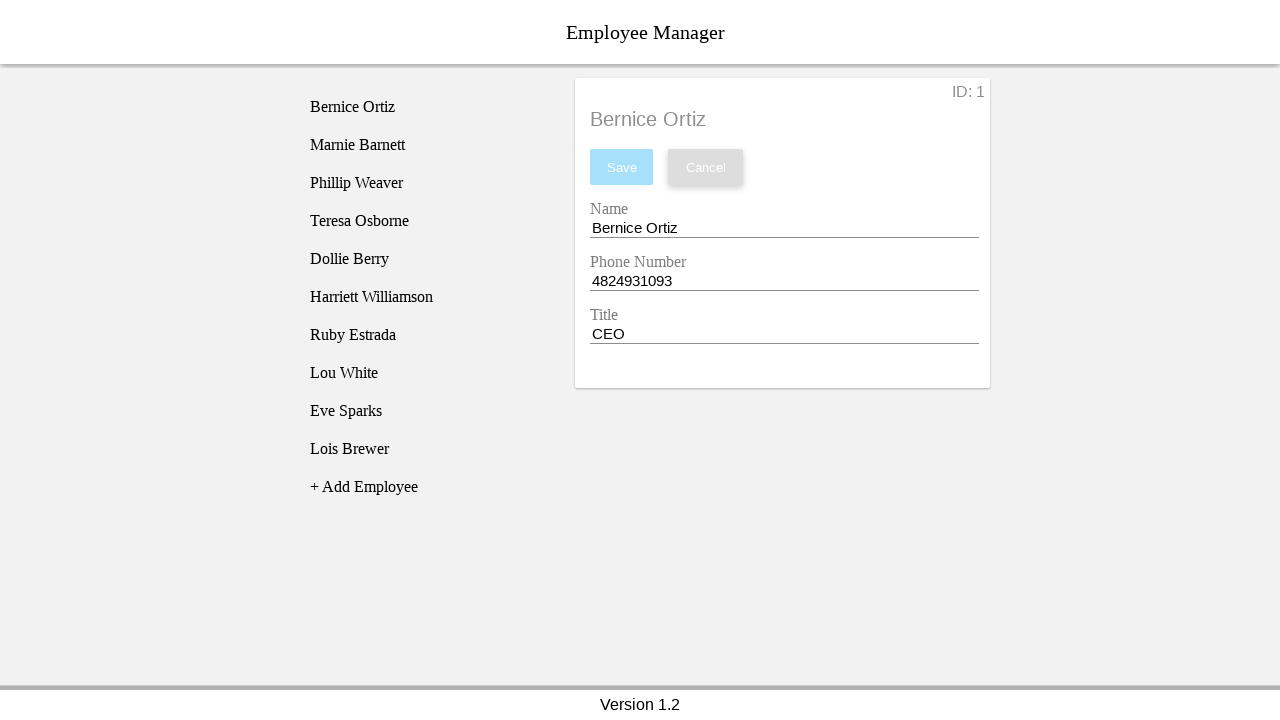

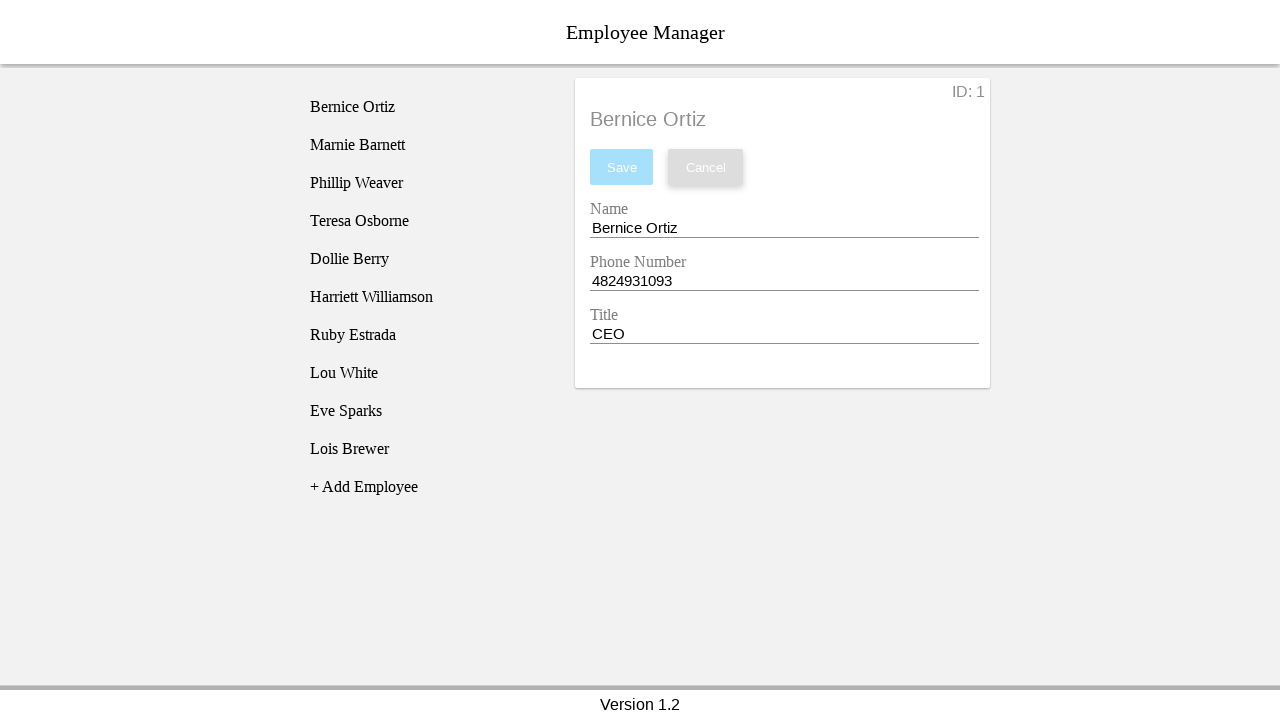